Navigates to FirstCry homepage and clicks on the 8th anchor element

Starting URL: https://www.firstcry.com/home

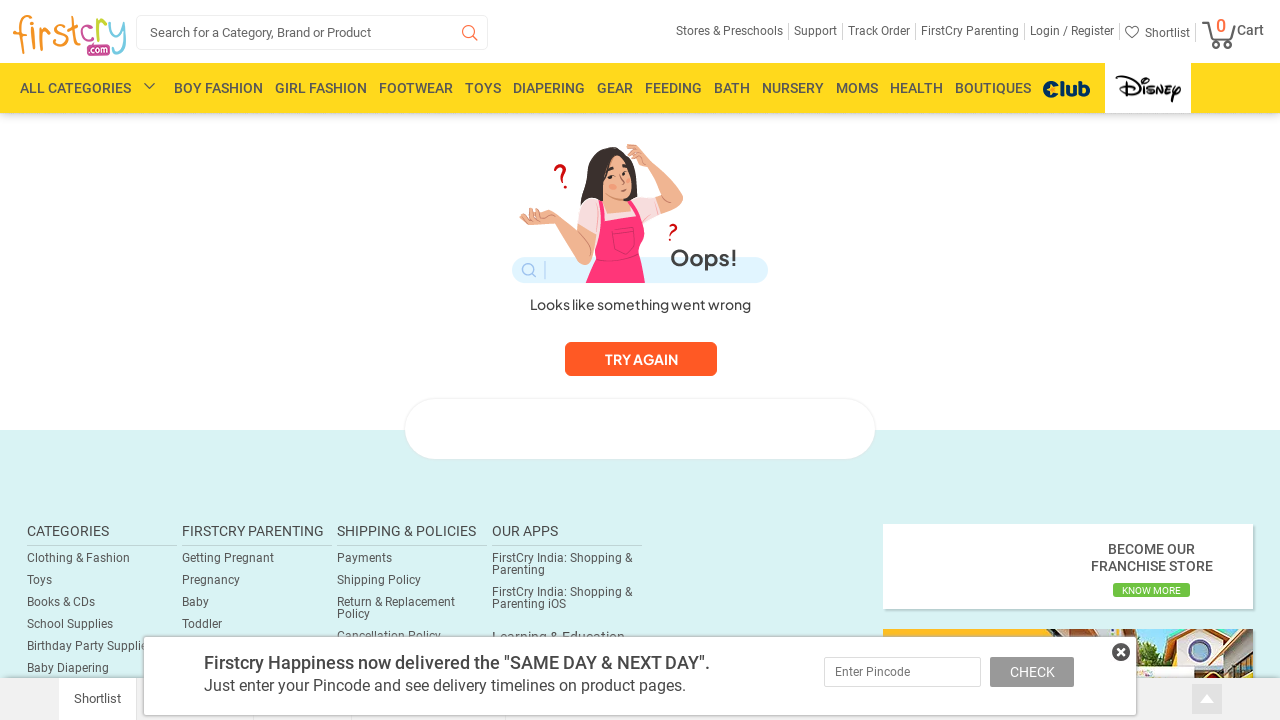

Navigated to FirstCry homepage
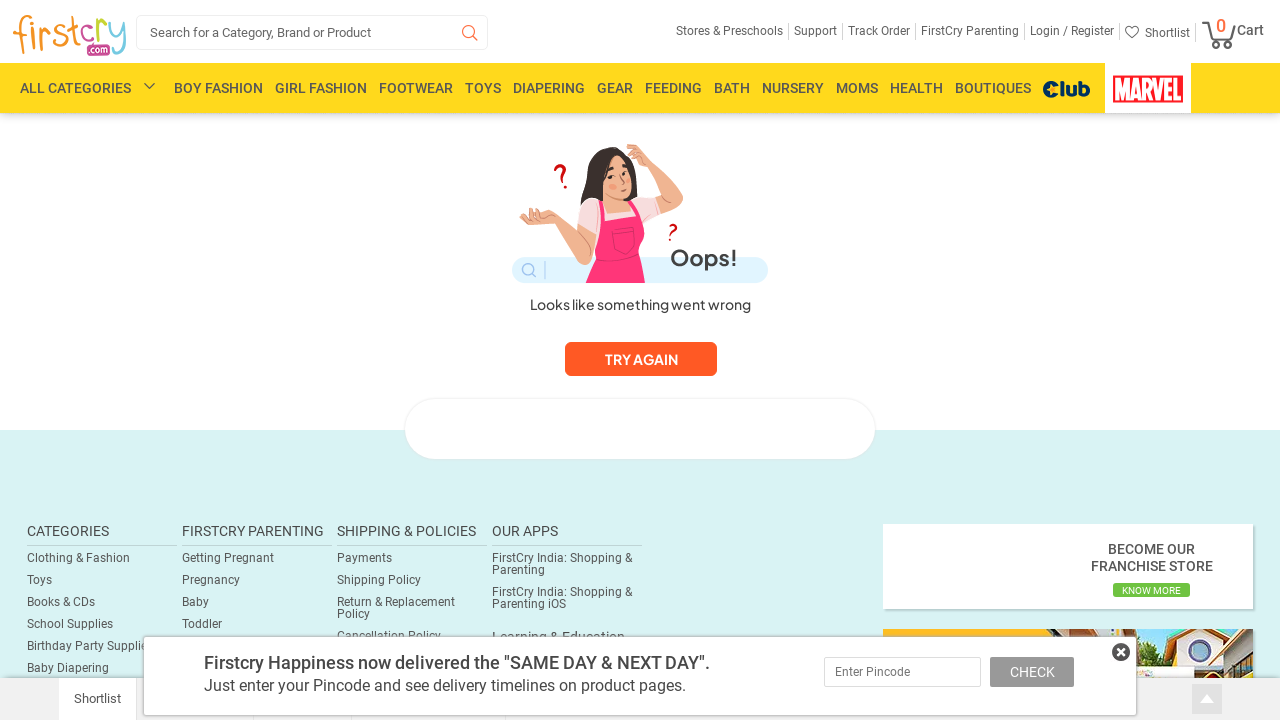

Clicked on the 8th anchor element at (879, 32) on (//*[@class='anch'])[8]
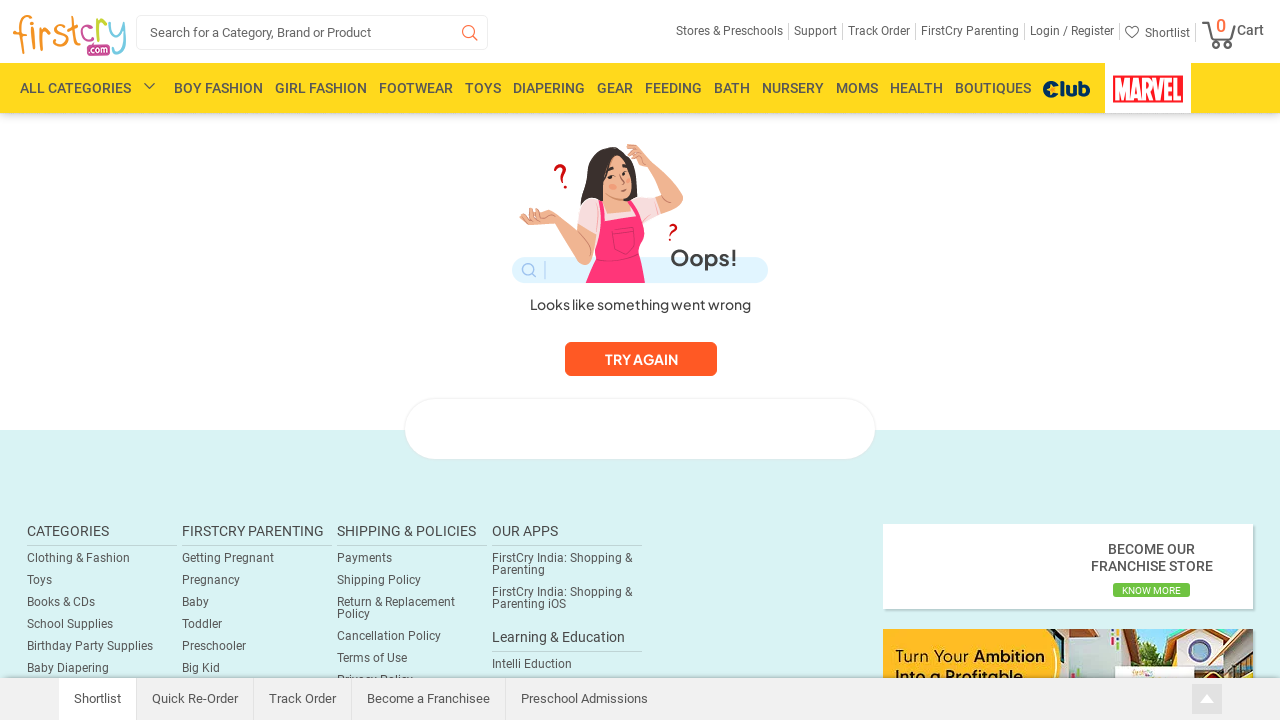

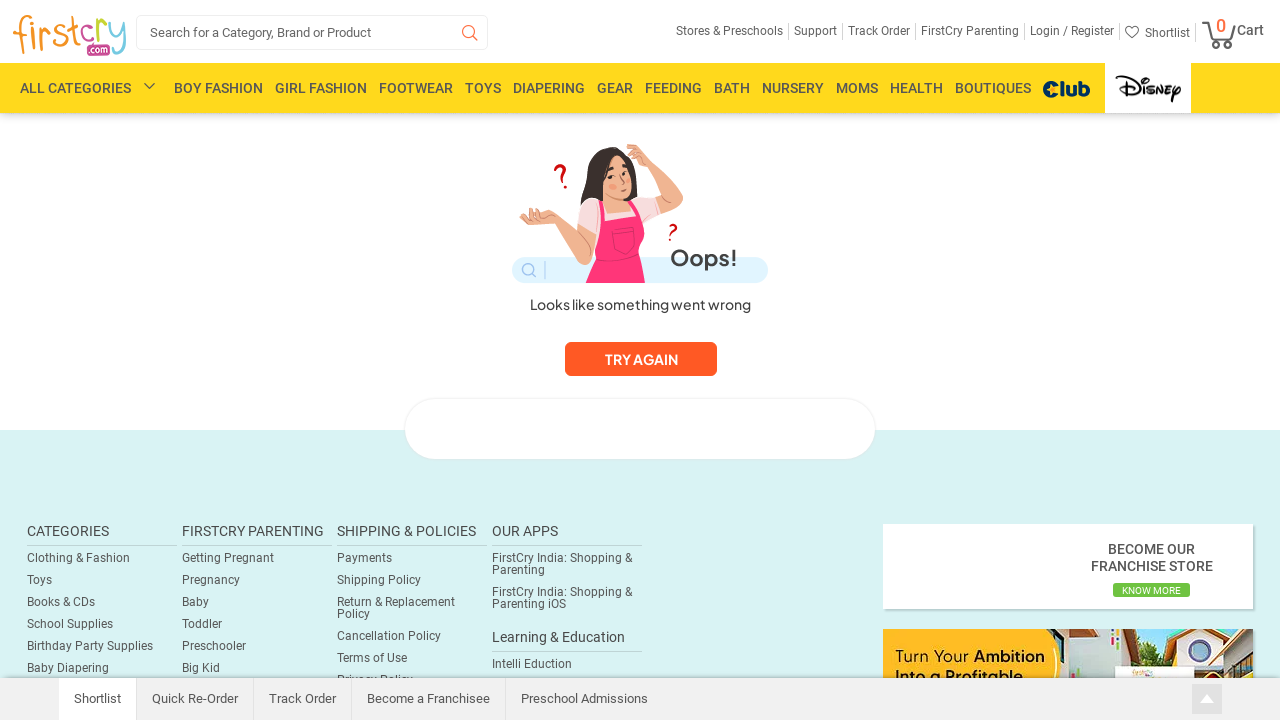